Tests mouse interaction by clicking on an element and performing a mouse button release action

Starting URL: https://awesomeqa.com/selenium/mouse_interaction.html

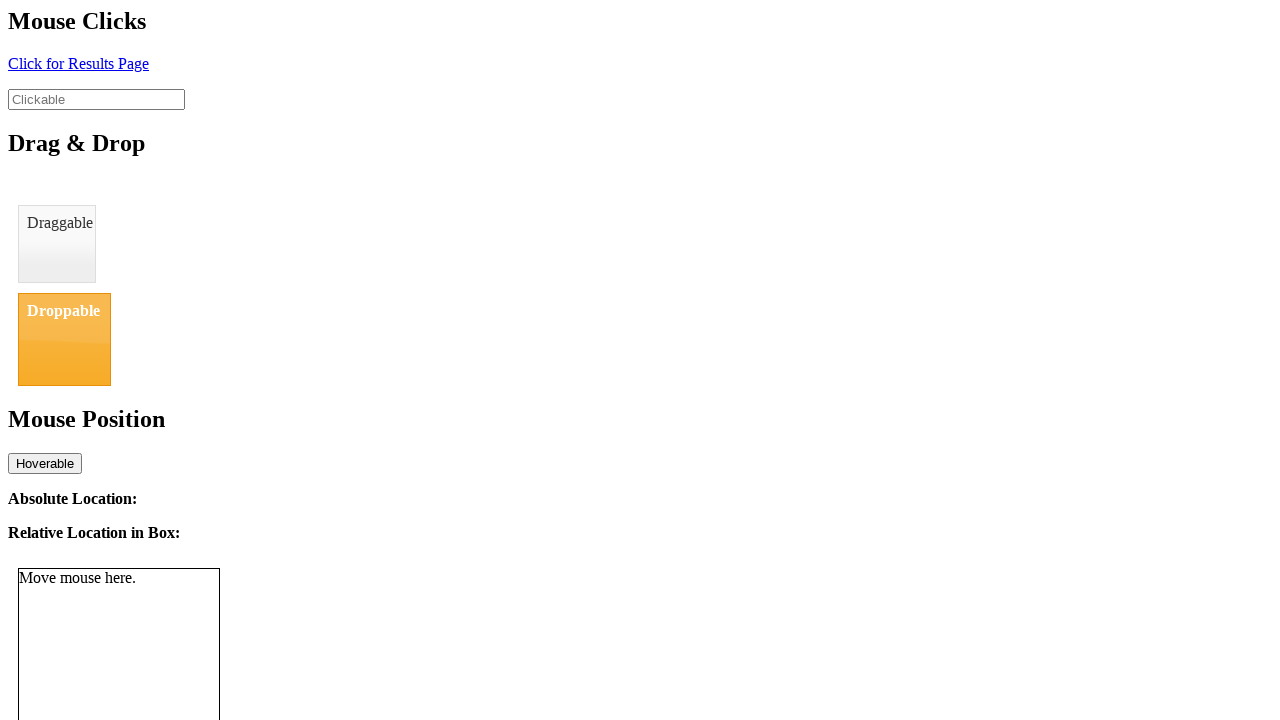

Clicked on the link element with id 'click' at (78, 63) on xpath=//a[@id='click']
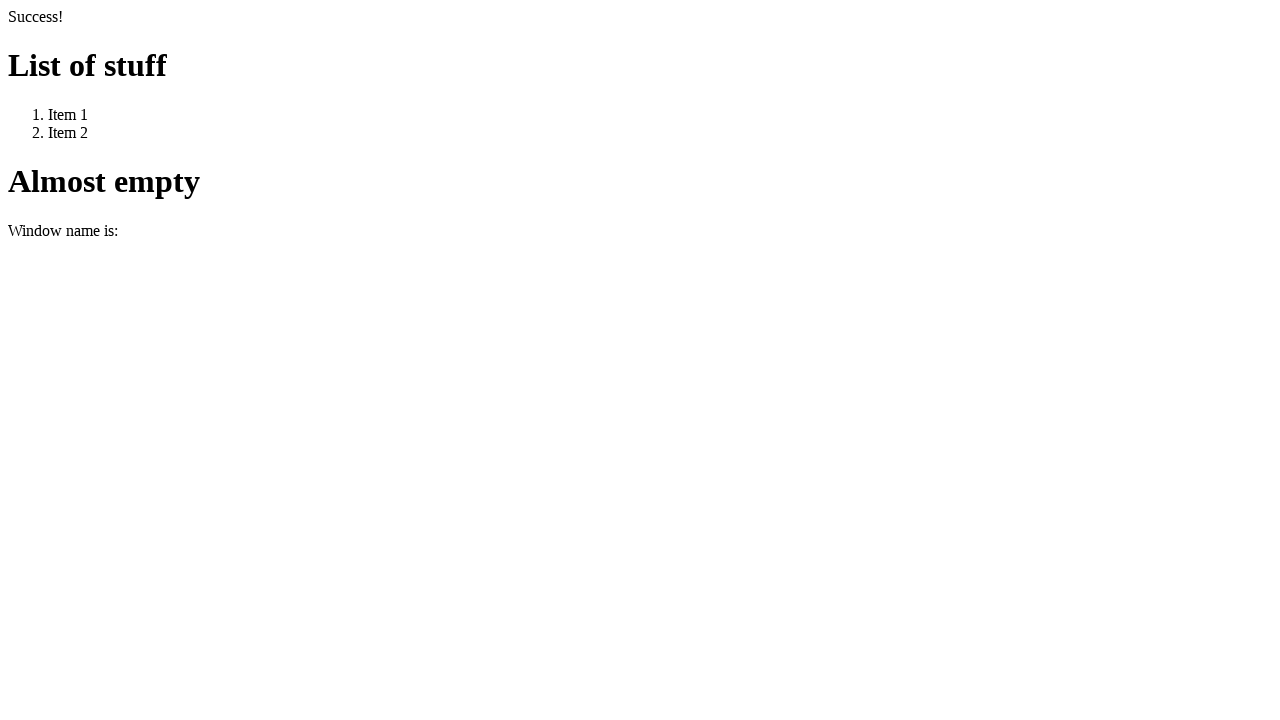

Released mouse button (pointer_up action) at (78, 63)
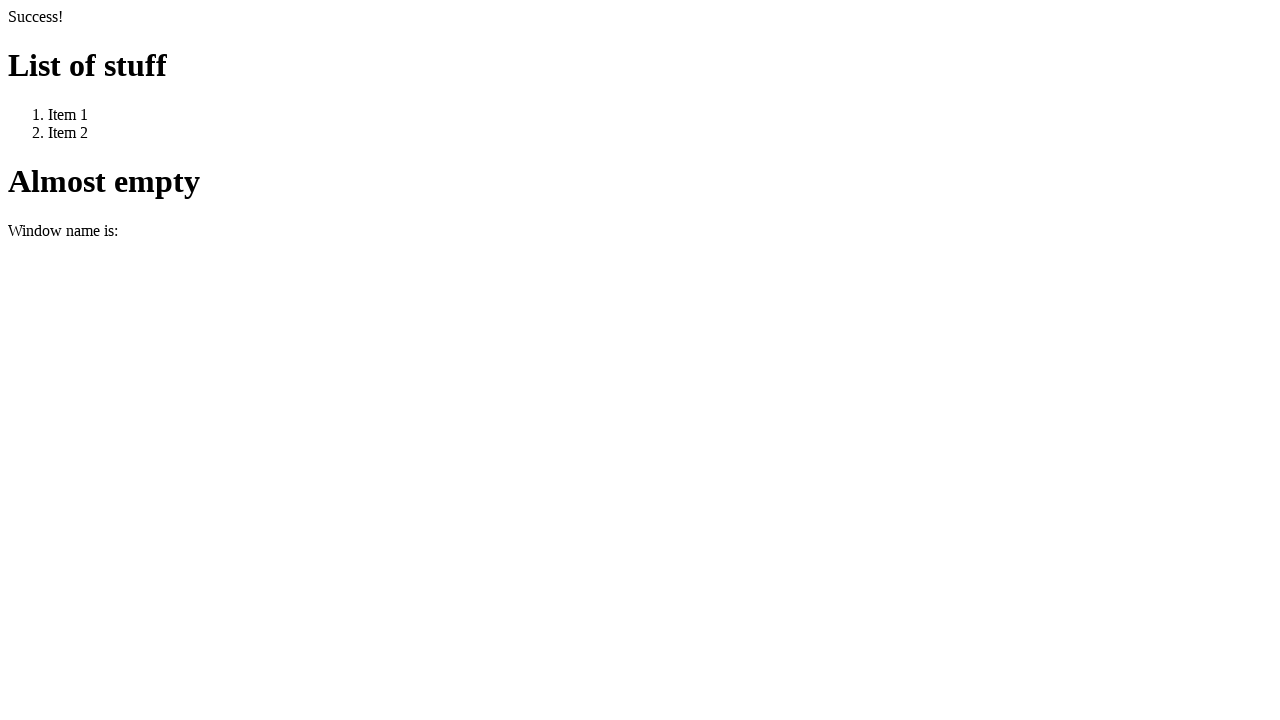

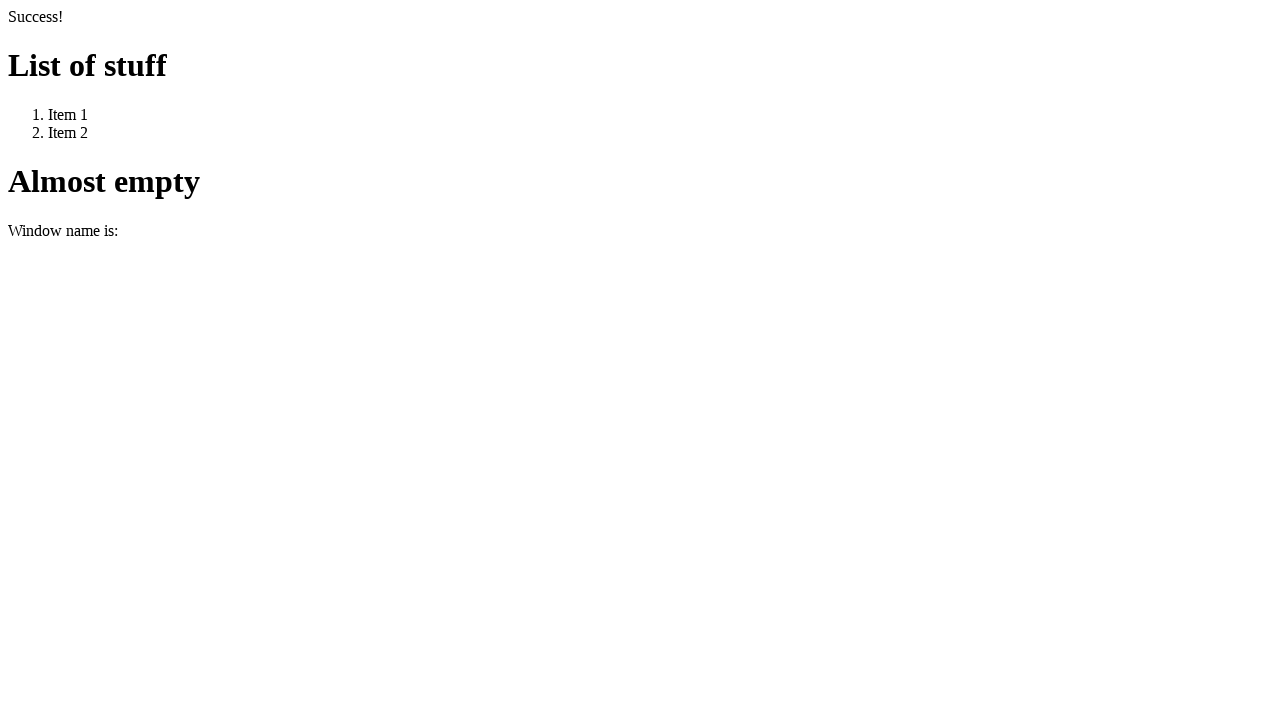